Tests dynamic loading functionality by clicking the START button and verifying that "Hello World!" text appears after the loading completes.

Starting URL: https://automationfc.github.io/dynamic-loading/

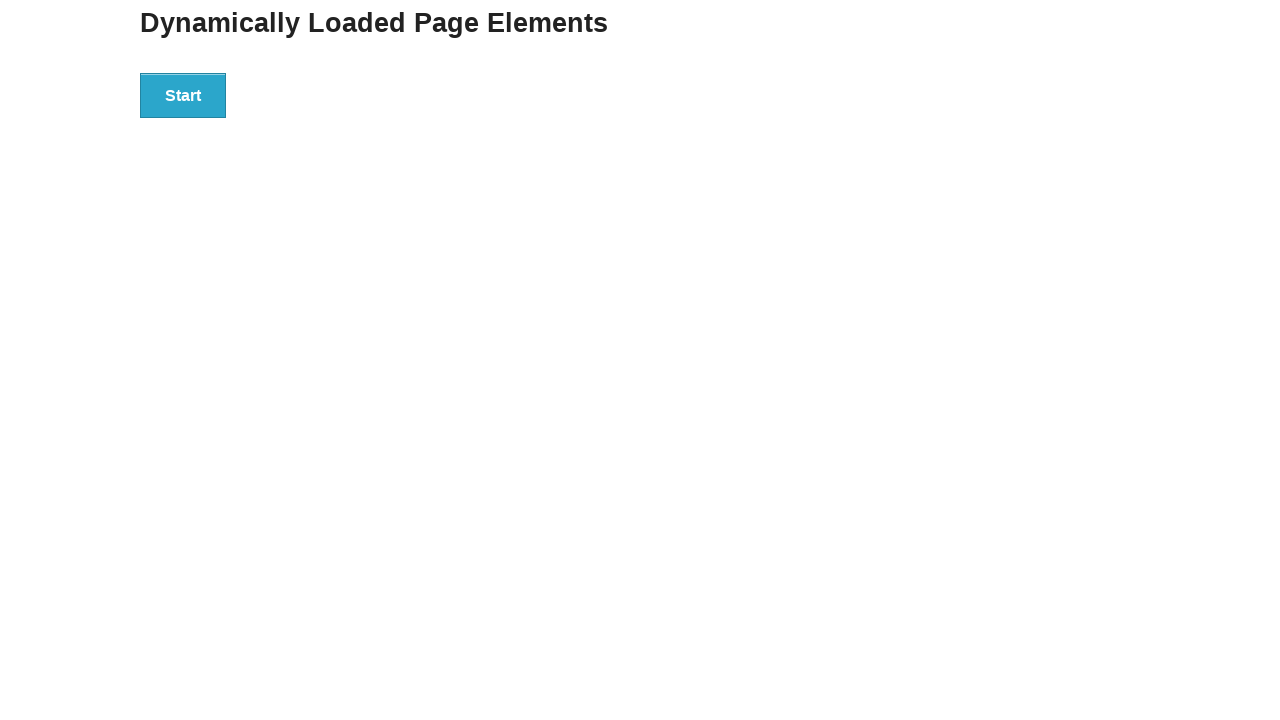

Navigated to dynamic loading test page
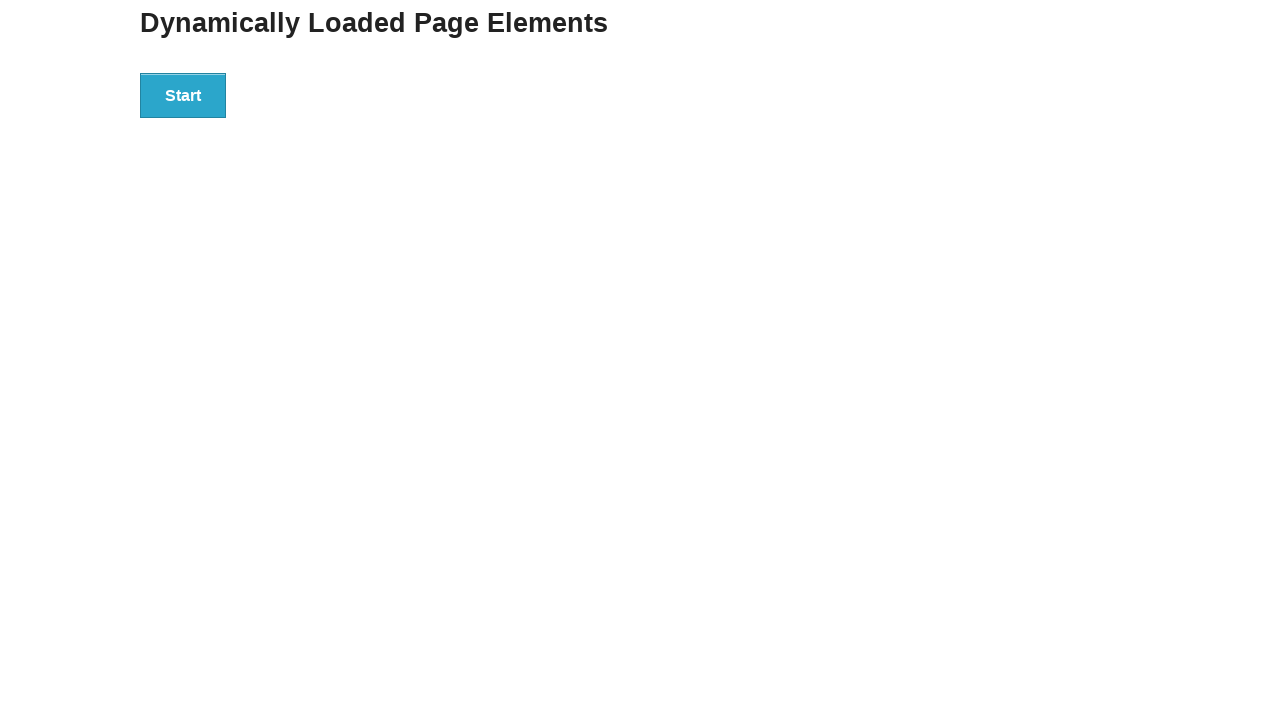

Clicked the START button to initiate dynamic loading at (183, 95) on div#start > button
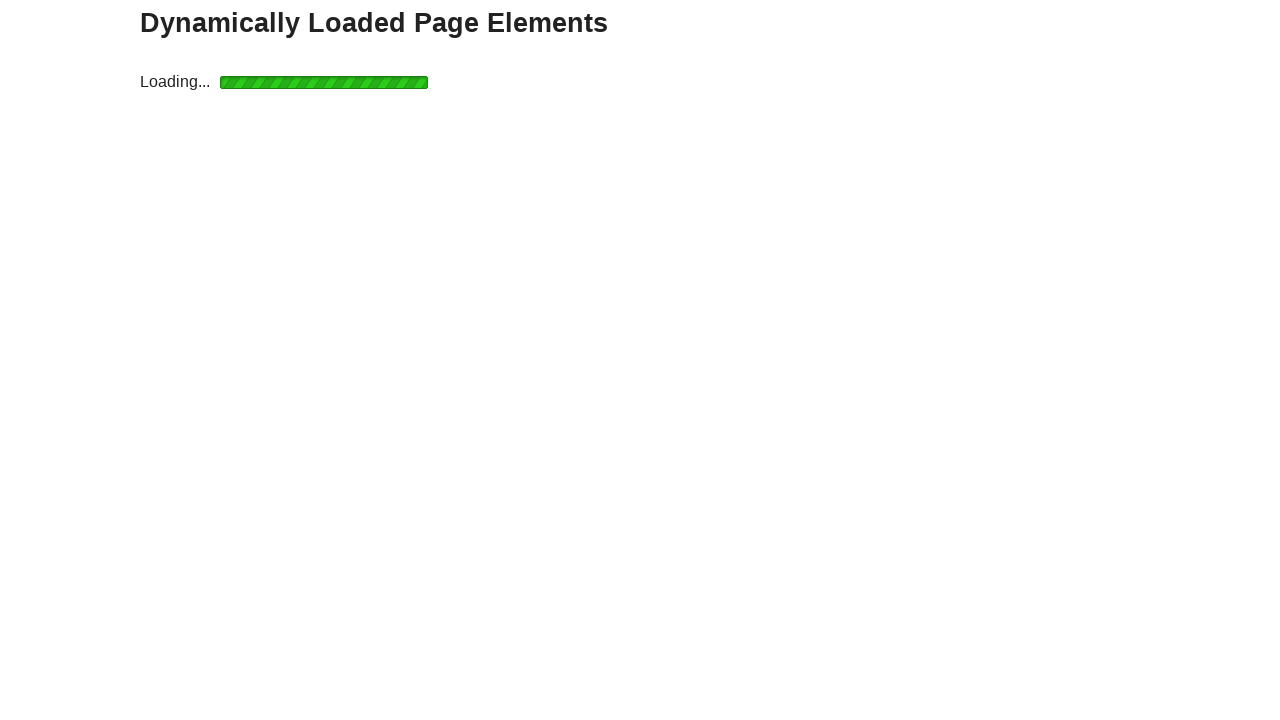

Waited for 'Hello World!' text to appear after loading completes
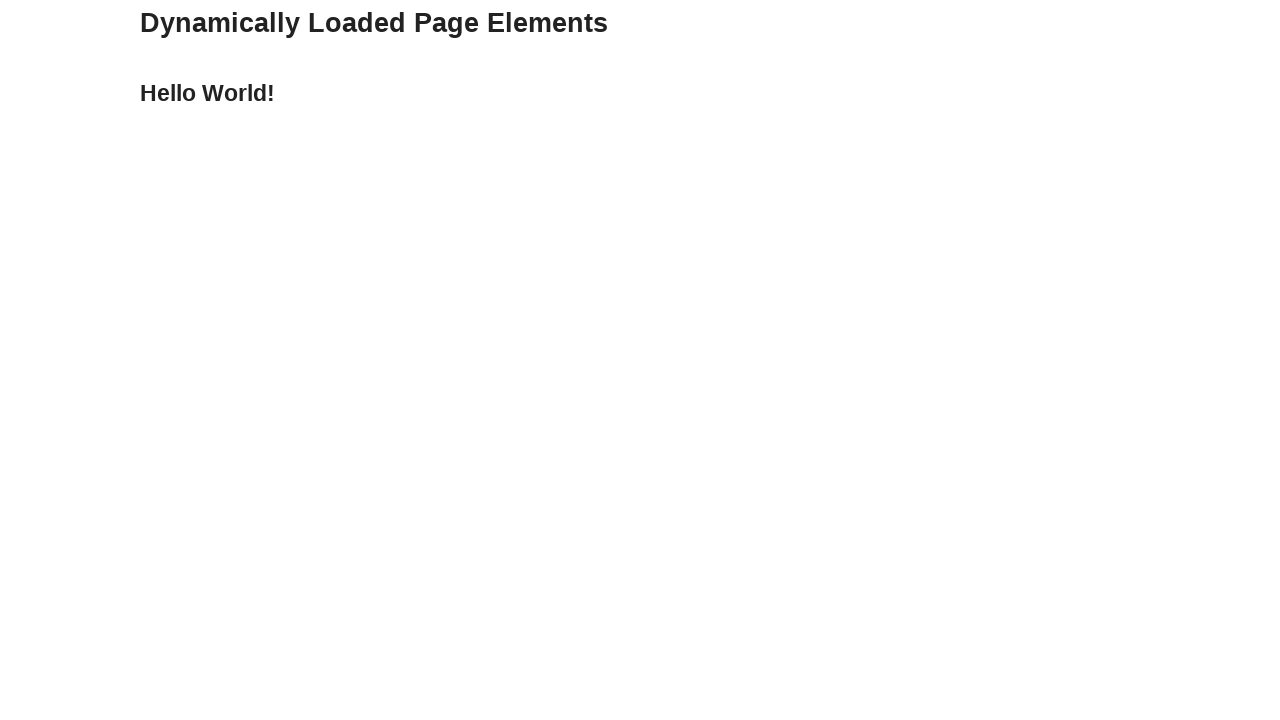

Retrieved 'Hello World!' text content
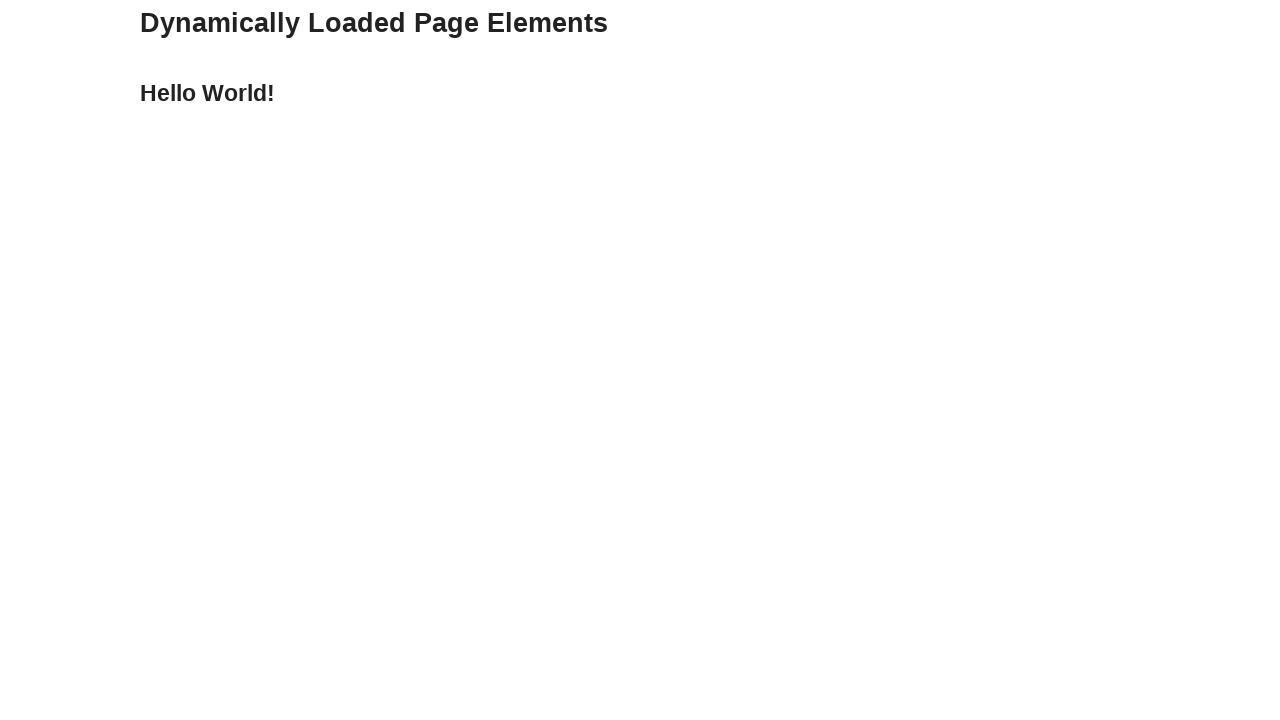

Verified that text content equals 'Hello World!'
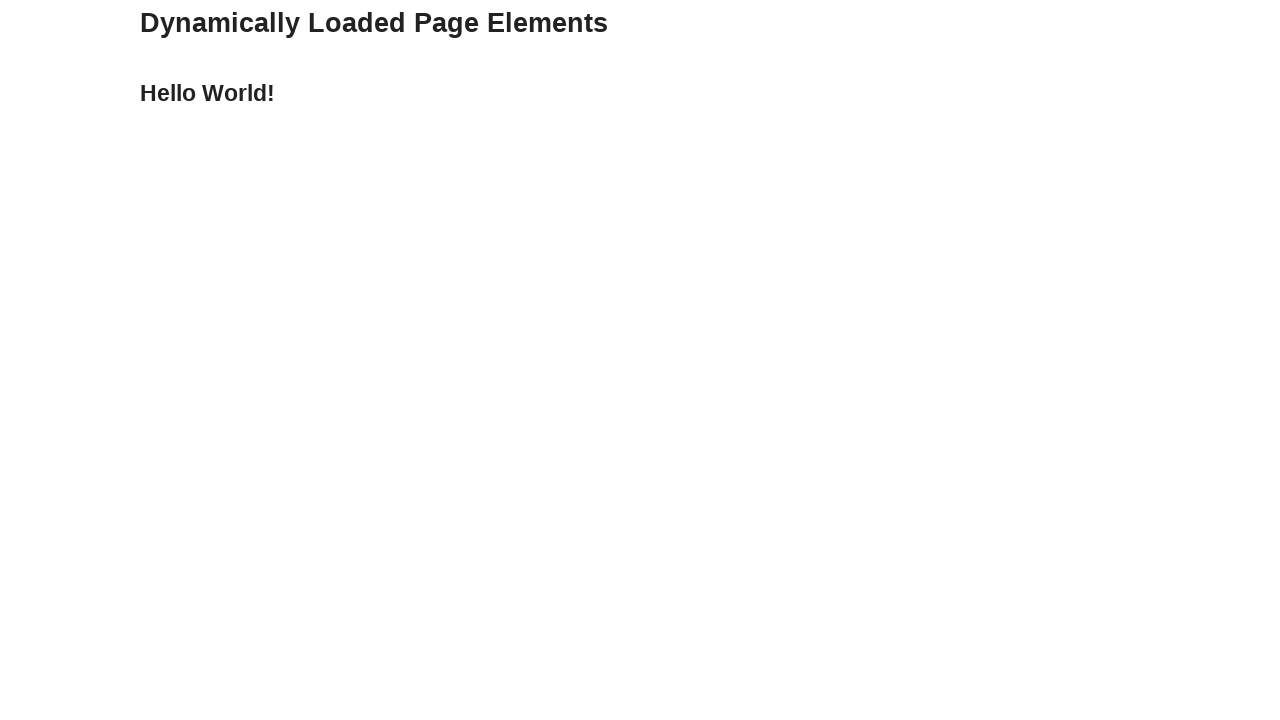

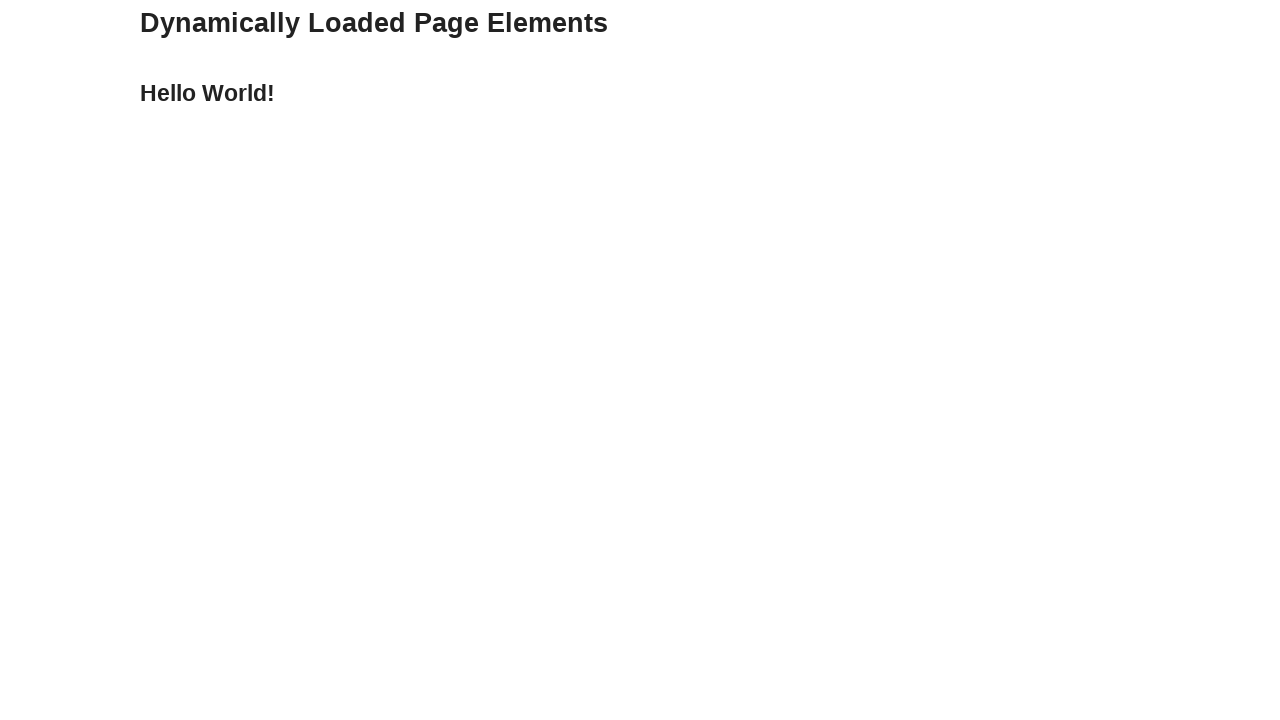